Tests date picker functionality by selecting a specific date (June 15, 2027) through the calendar navigation, clicking through year and month views to select the target date.

Starting URL: https://rahulshettyacademy.com/seleniumPractise/#/offers

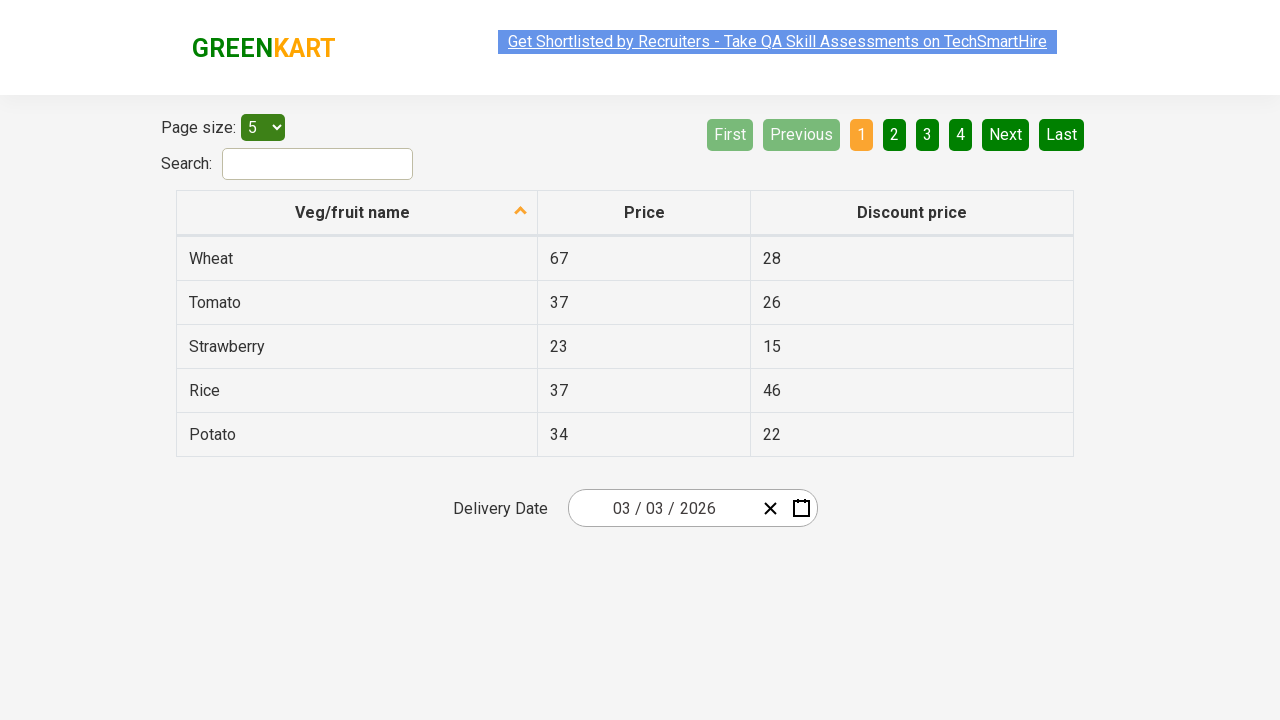

Waited 5 seconds for page to load
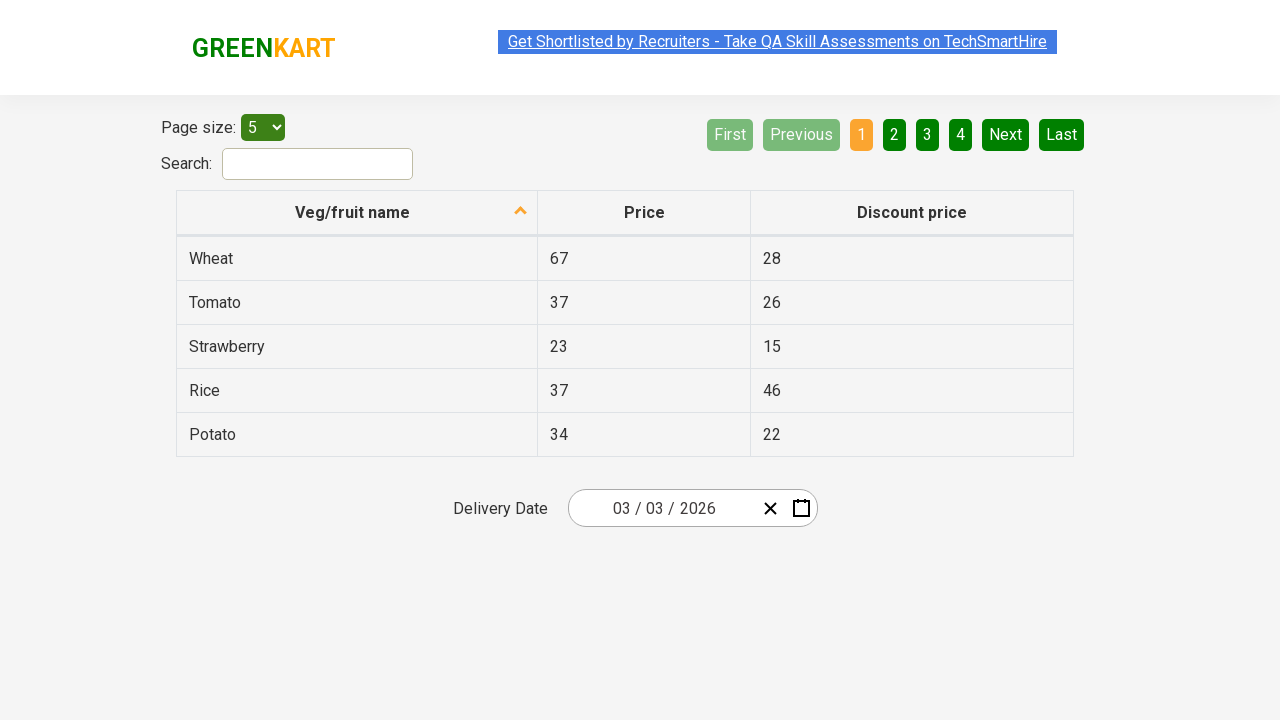

Opened date picker calendar at (662, 508) on .react-date-picker__inputGroup
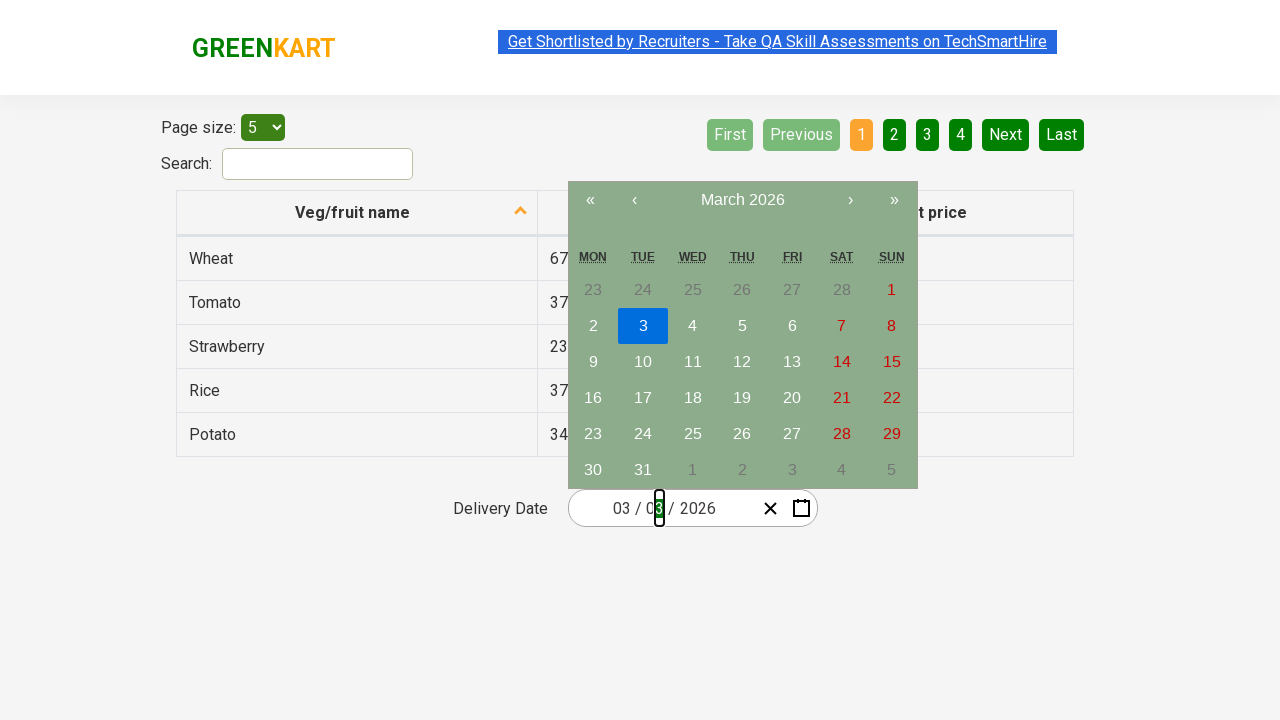

Clicked navigation label to enter month view at (742, 200) on .react-calendar__navigation__label
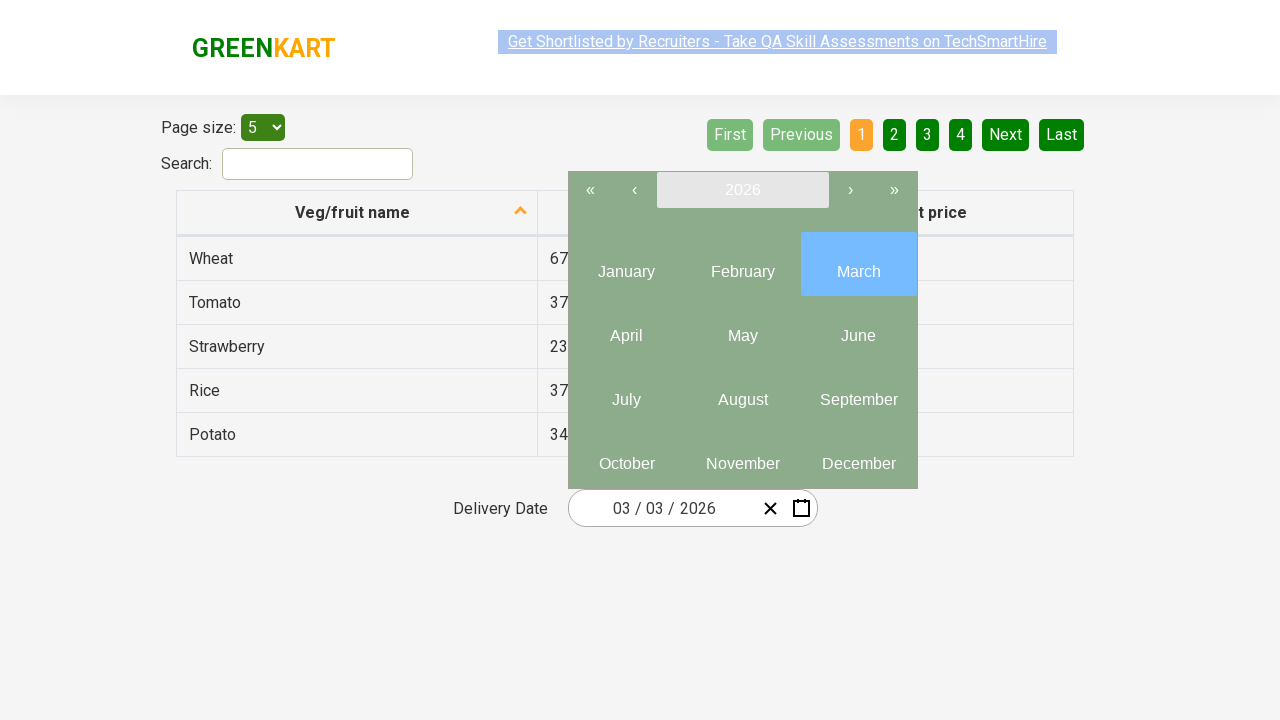

Clicked navigation label again to enter year view at (742, 190) on .react-calendar__navigation__label
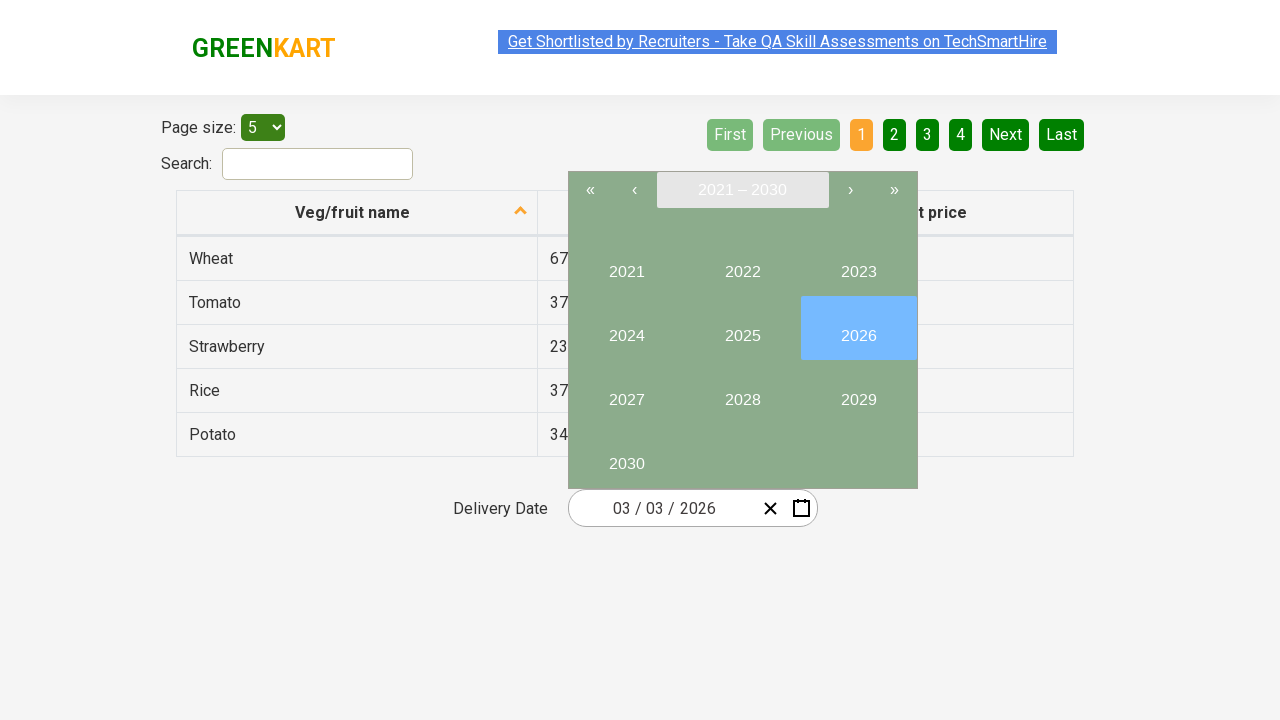

Selected year 2027 at (626, 392) on button:has-text('2027')
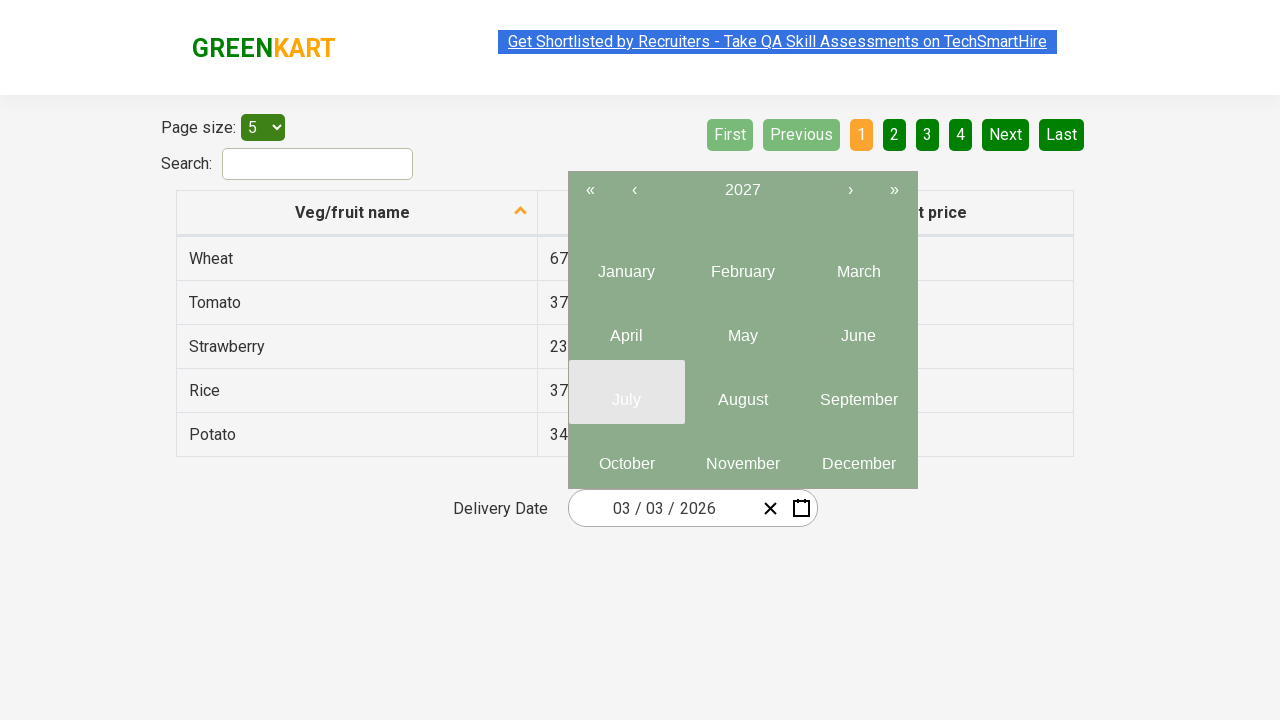

Selected month June from year 2027 at (858, 328) on .react-calendar__year-view__months__month >> nth=5
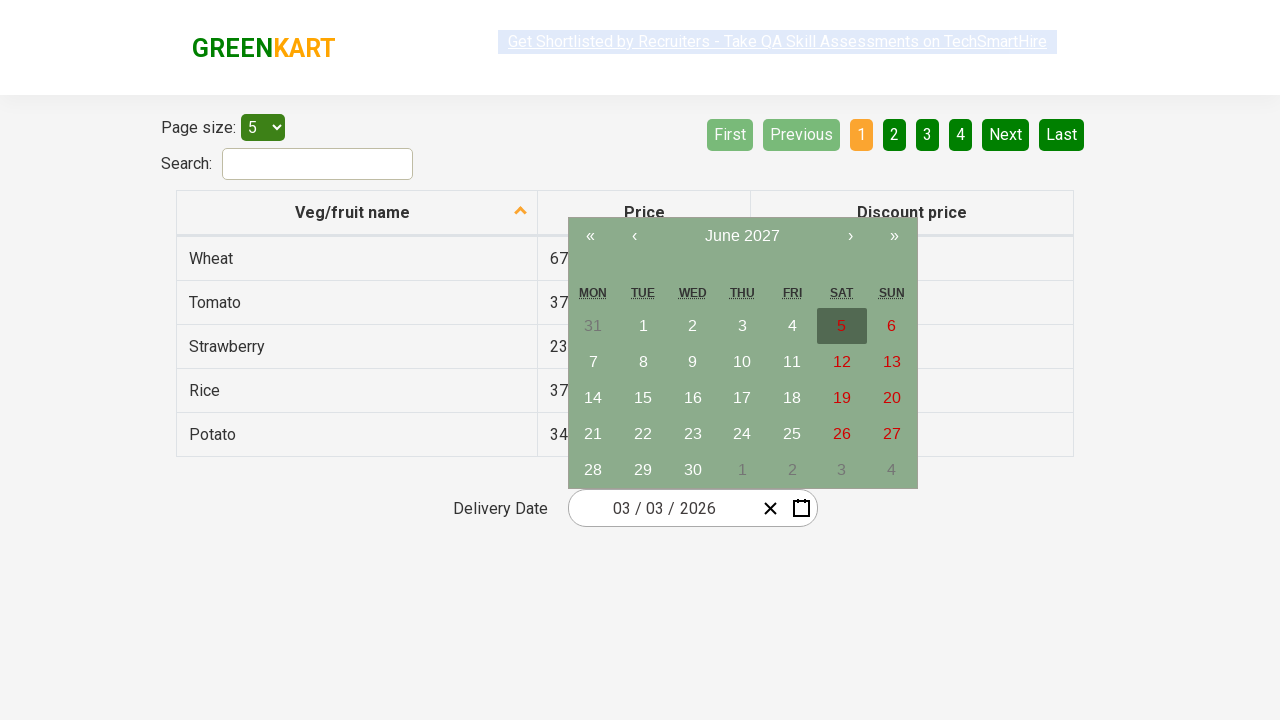

Selected date 15 in June 2027 at (643, 398) on abbr:has-text('15')
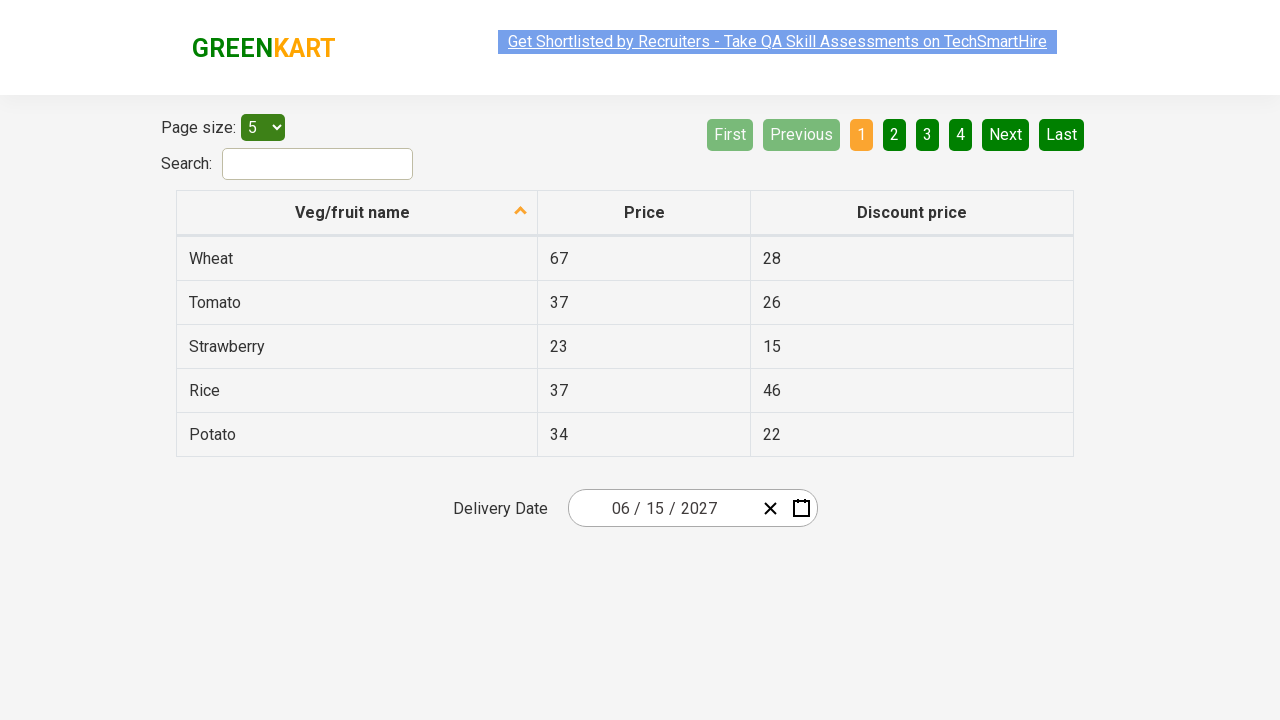

Date picker input fields populated with selected date
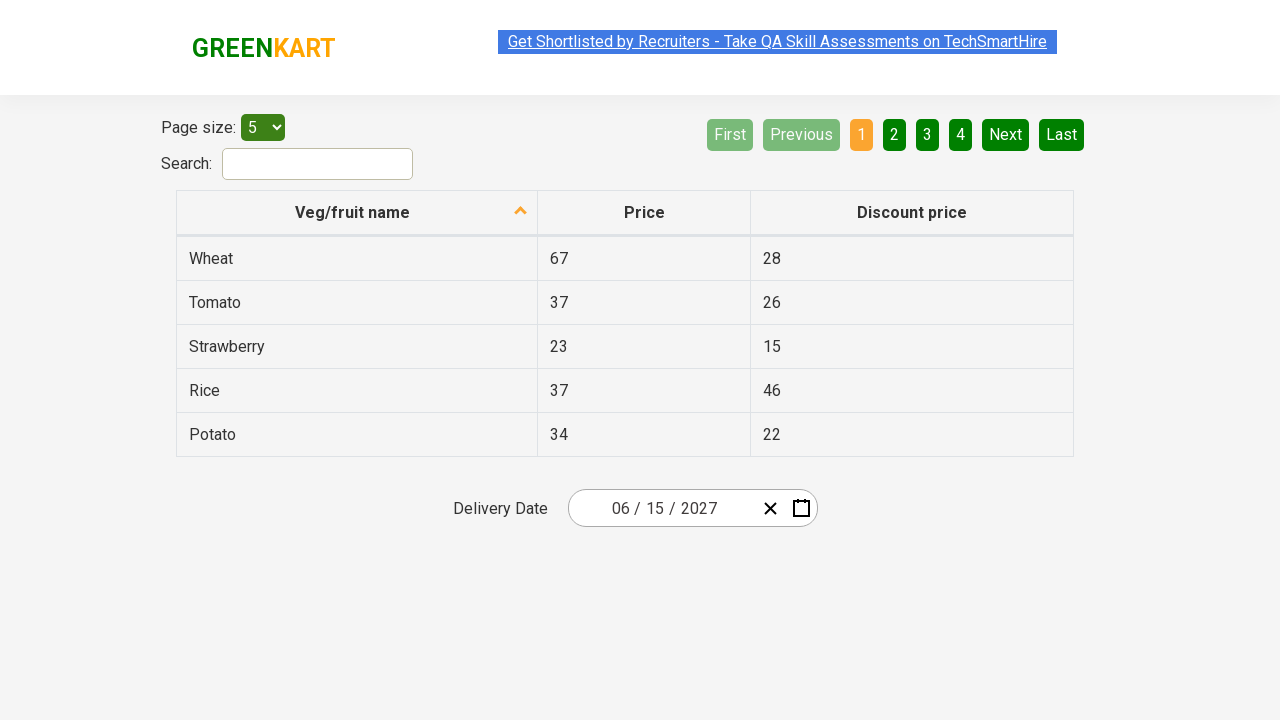

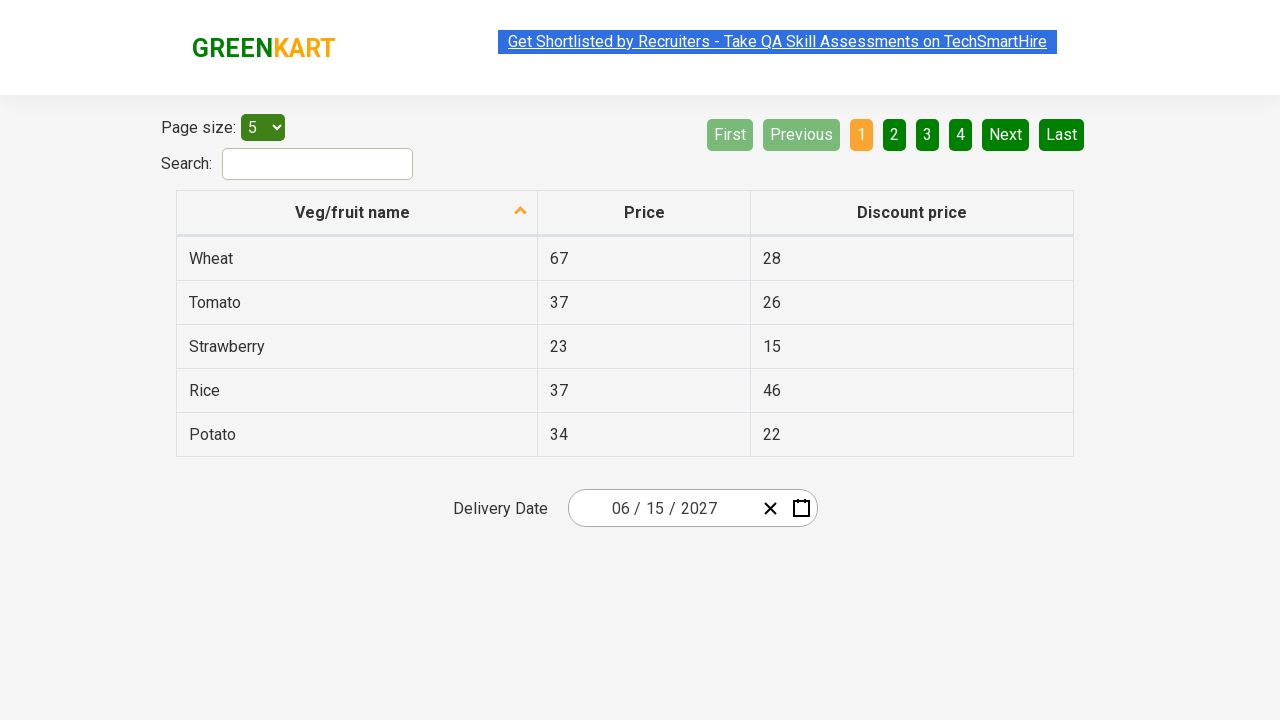